Navigates to a demo table page and counts the unique employees by extracting data from a table

Starting URL: http://automationbykrishna.com/

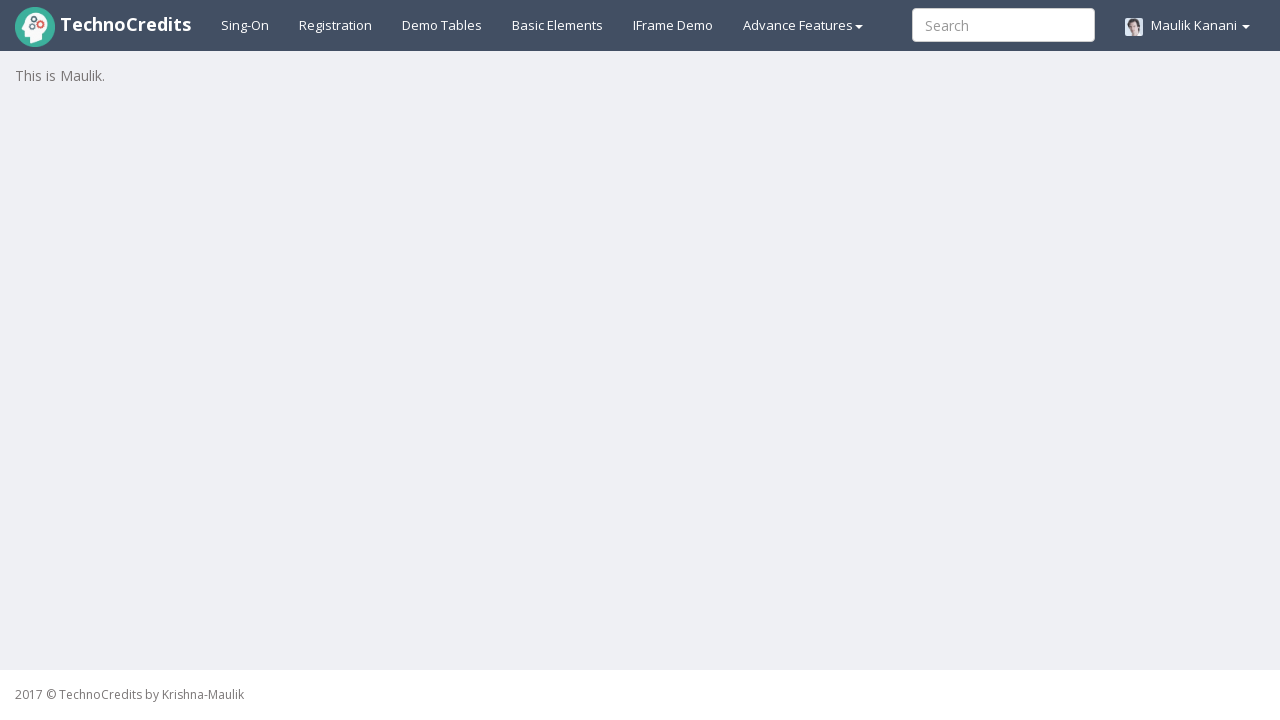

Clicked on demo table tab at (442, 25) on #demotable
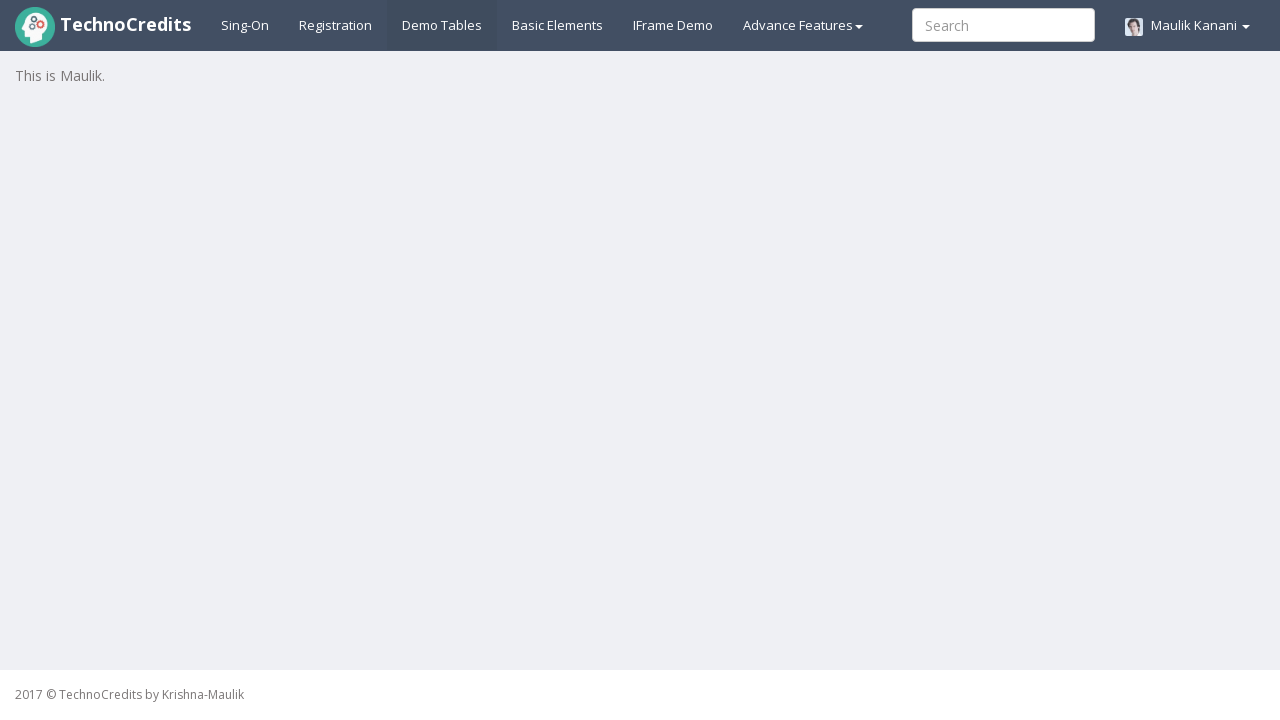

Demo table loaded and became visible
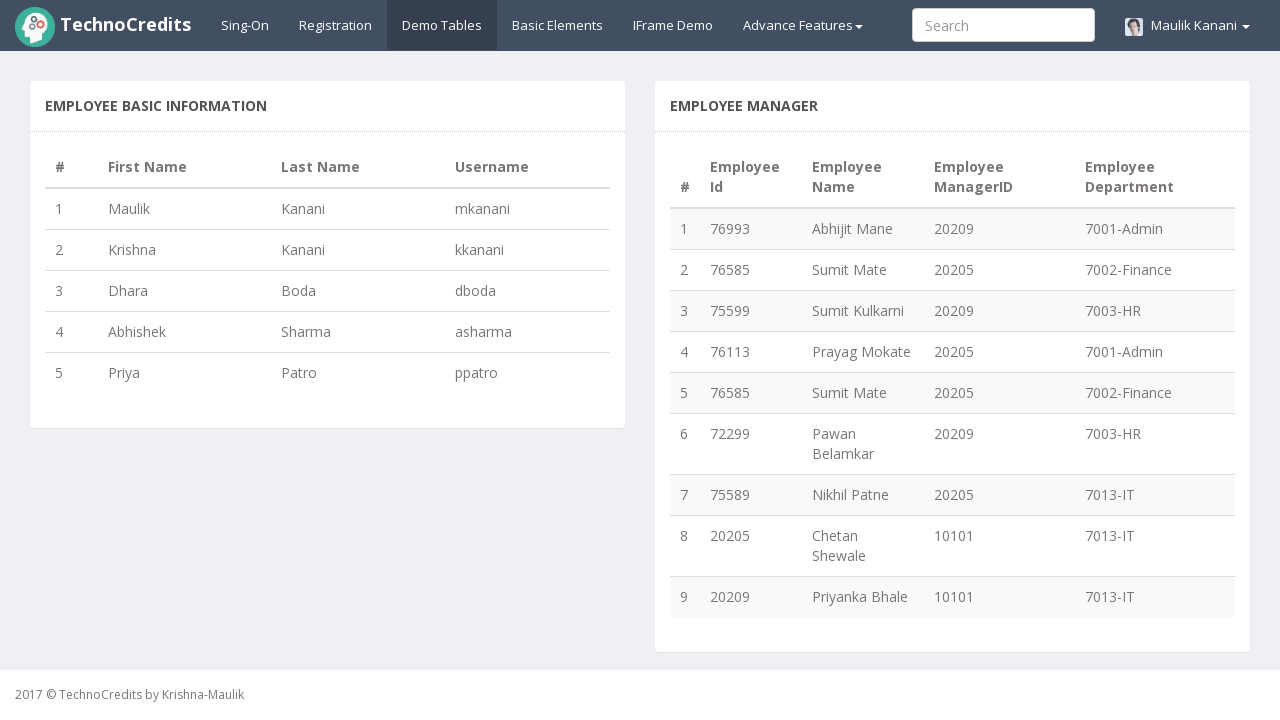

Retrieved total row count from table: 10 rows
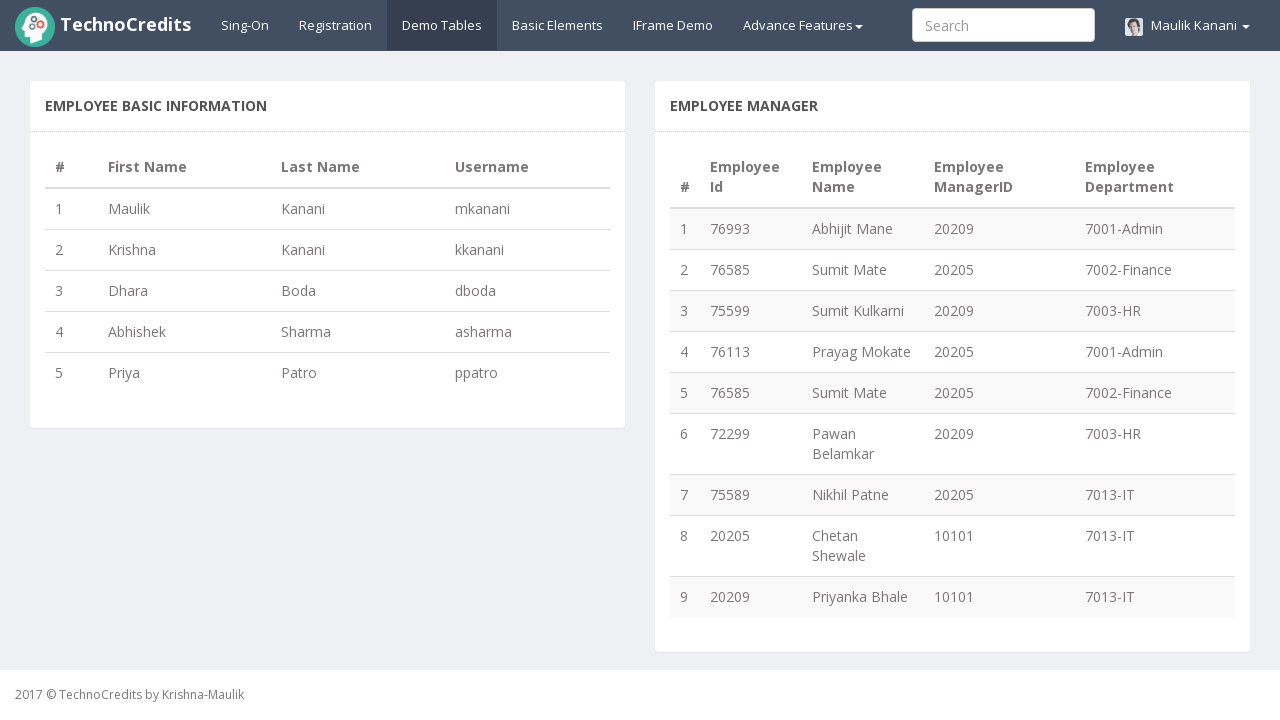

Extracted employee name '76993' from row 1
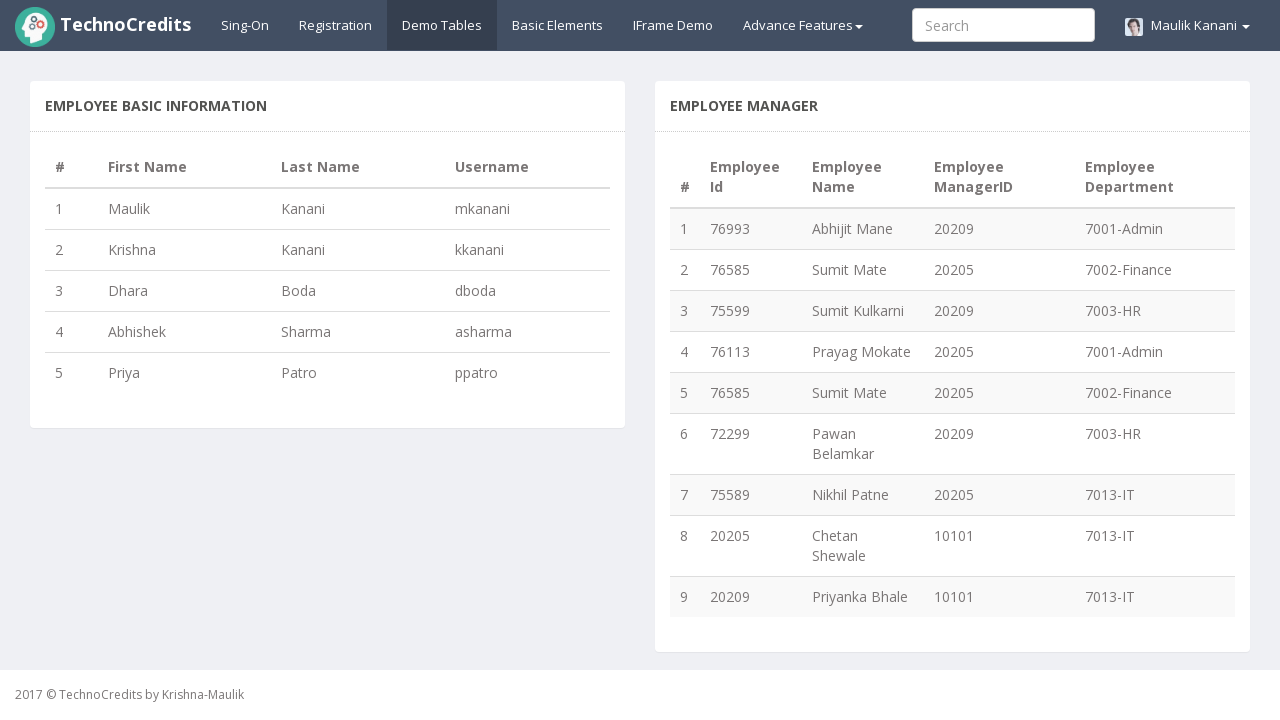

Extracted employee name '76585' from row 2
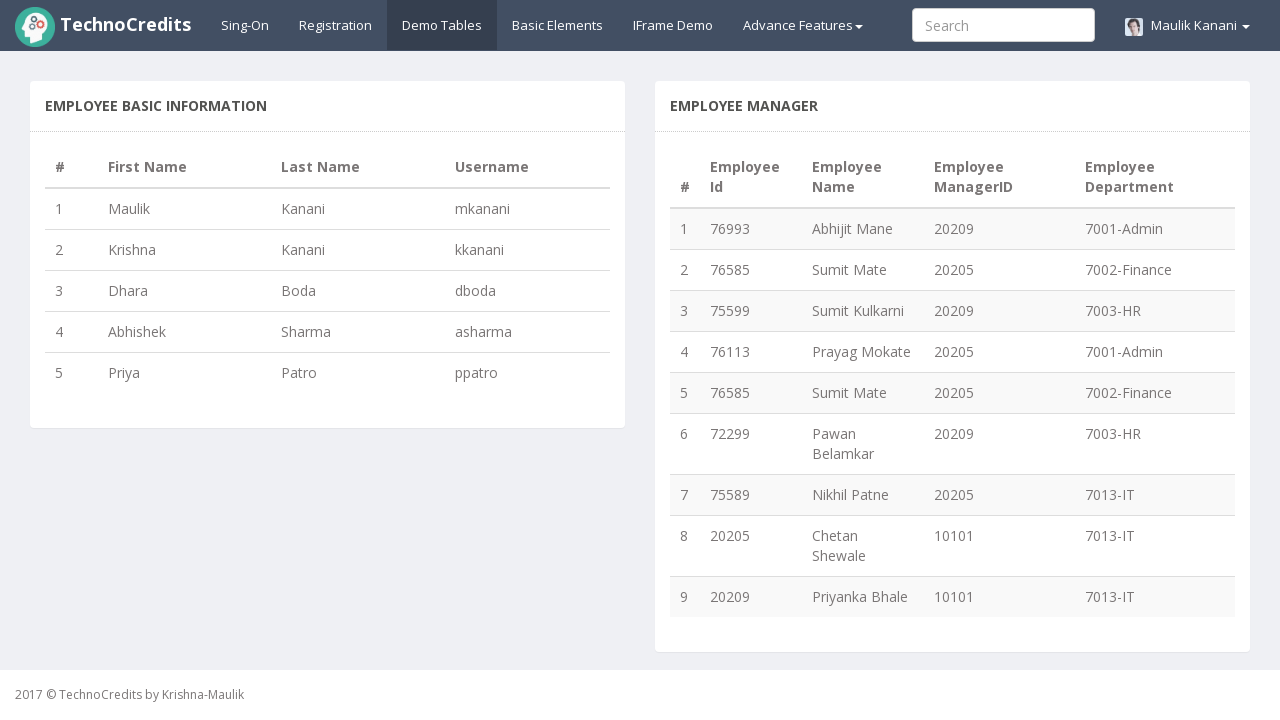

Extracted employee name '75599' from row 3
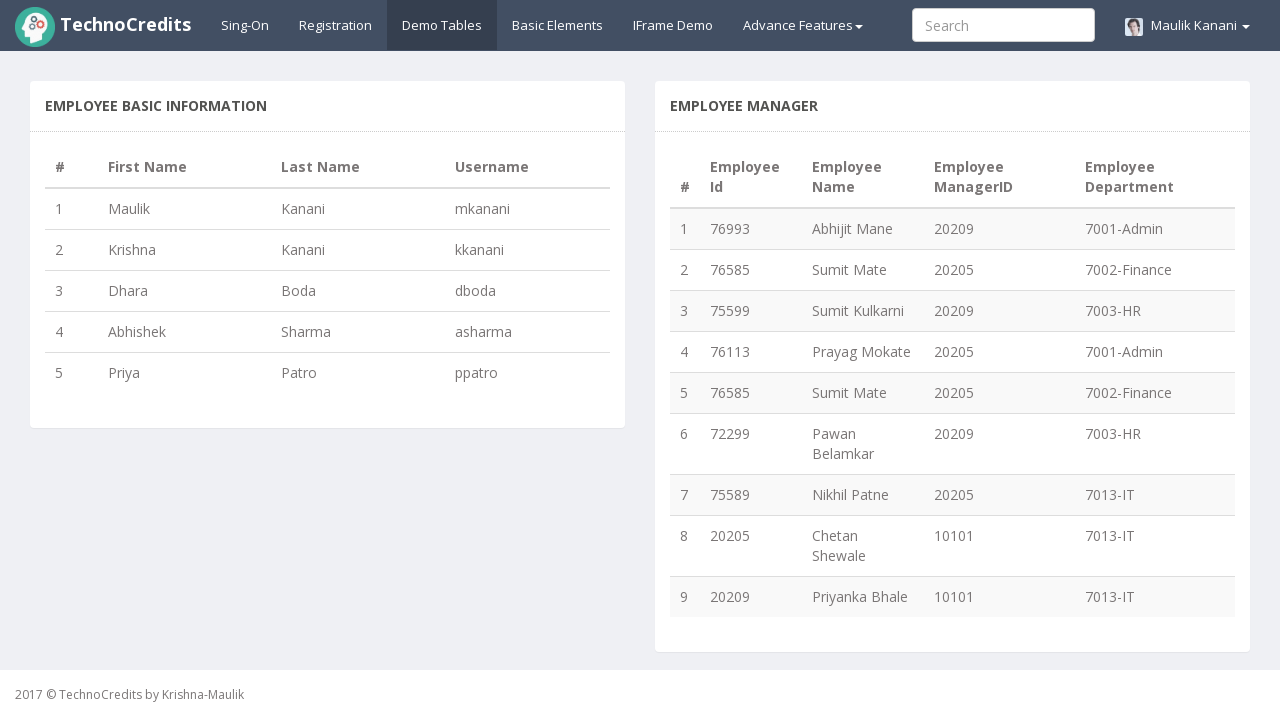

Extracted employee name '76113' from row 4
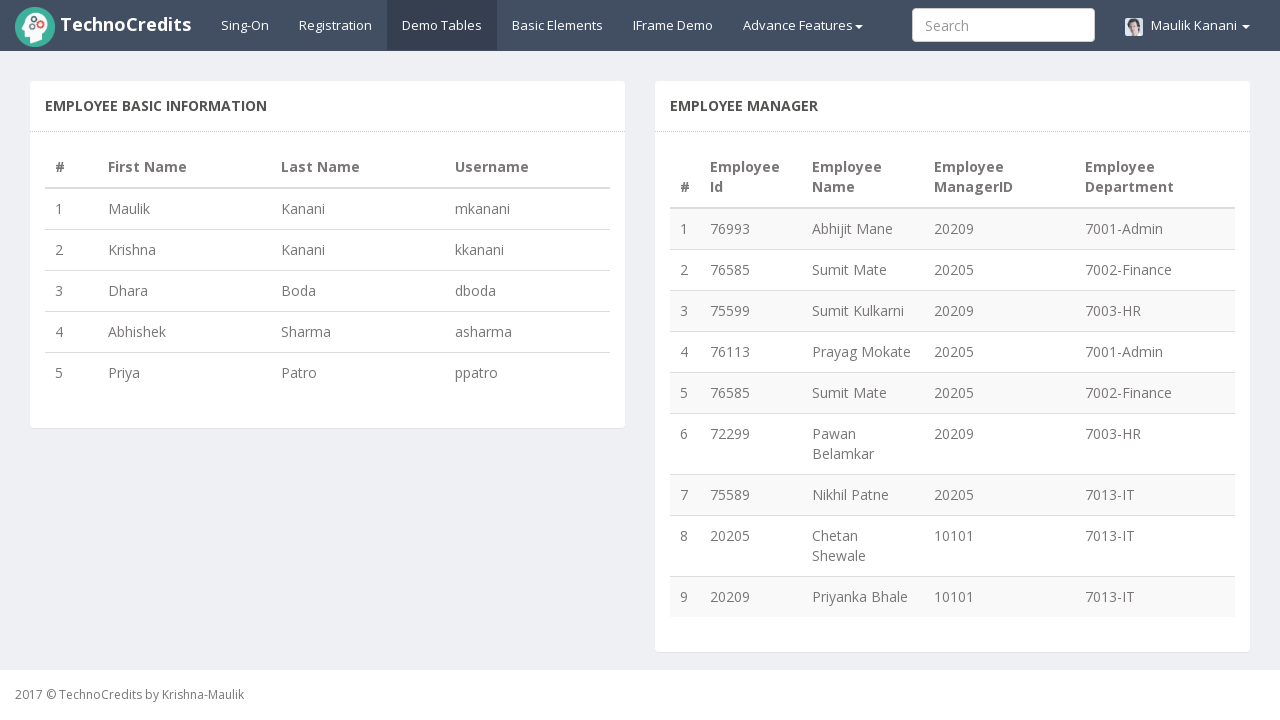

Extracted employee name '76585' from row 5
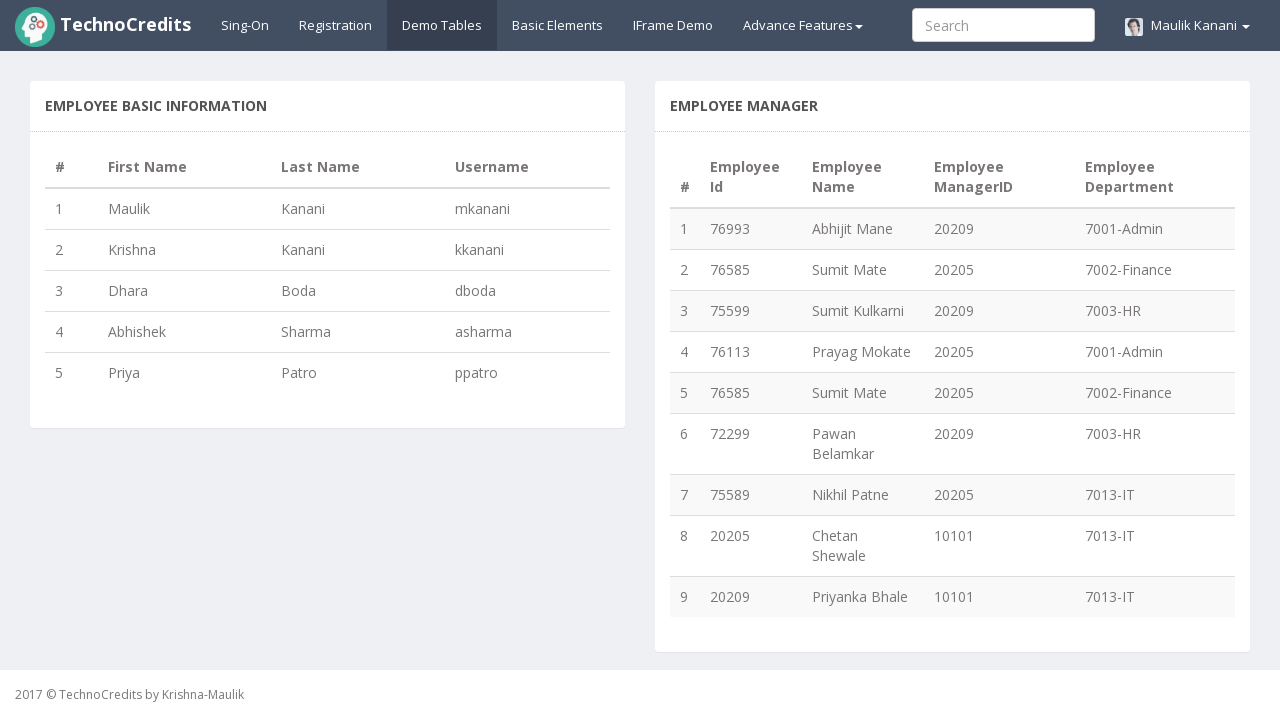

Extracted employee name '72299' from row 6
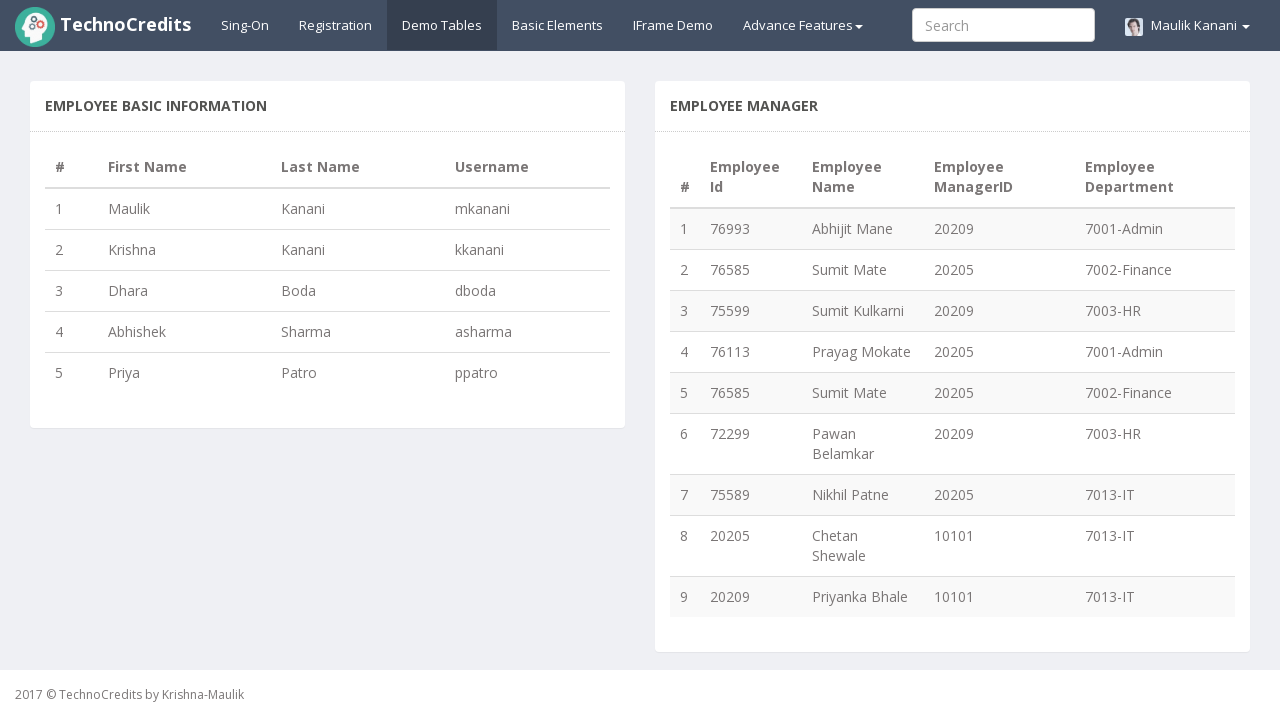

Extracted employee name '75589' from row 7
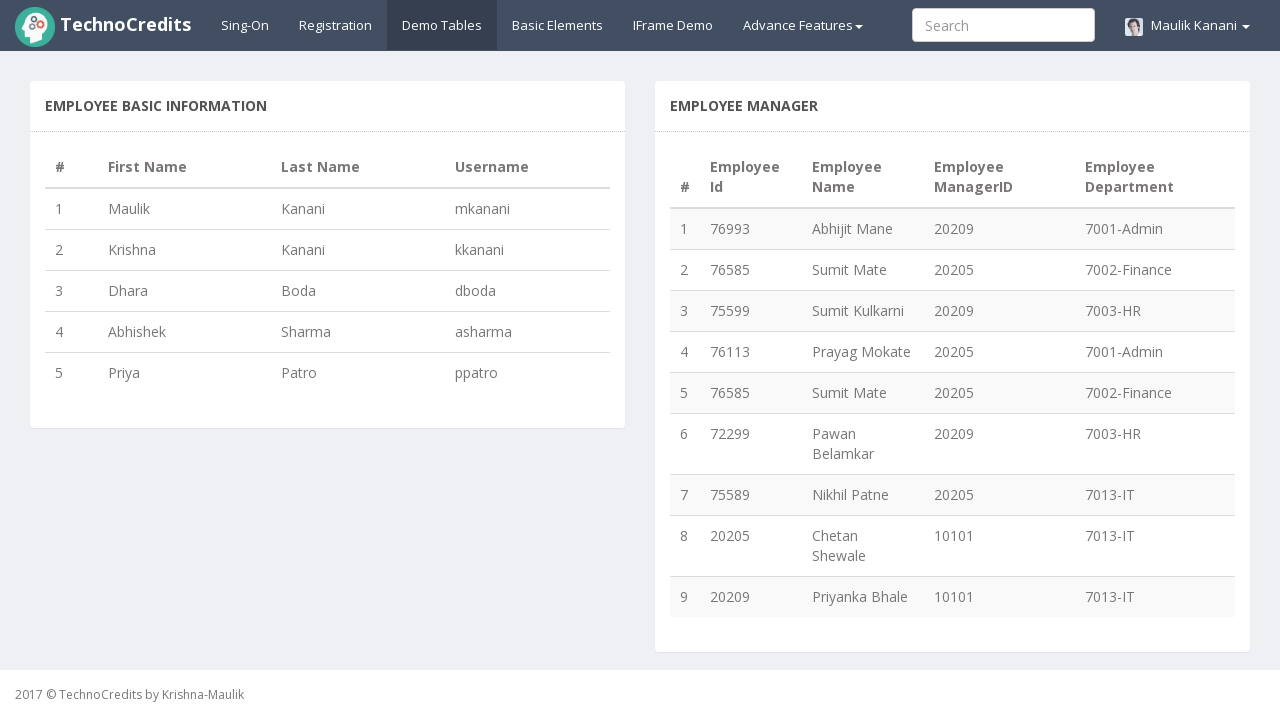

Extracted employee name '20205' from row 8
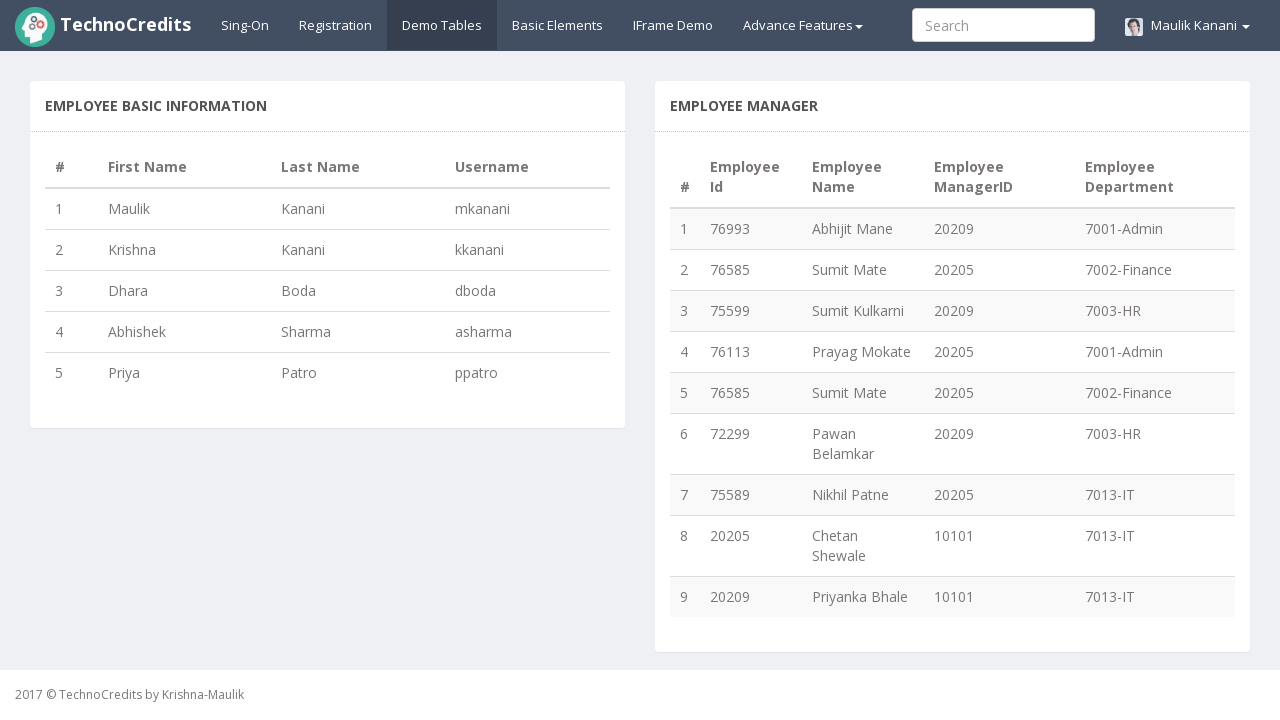

Extracted employee name '20209' from row 9
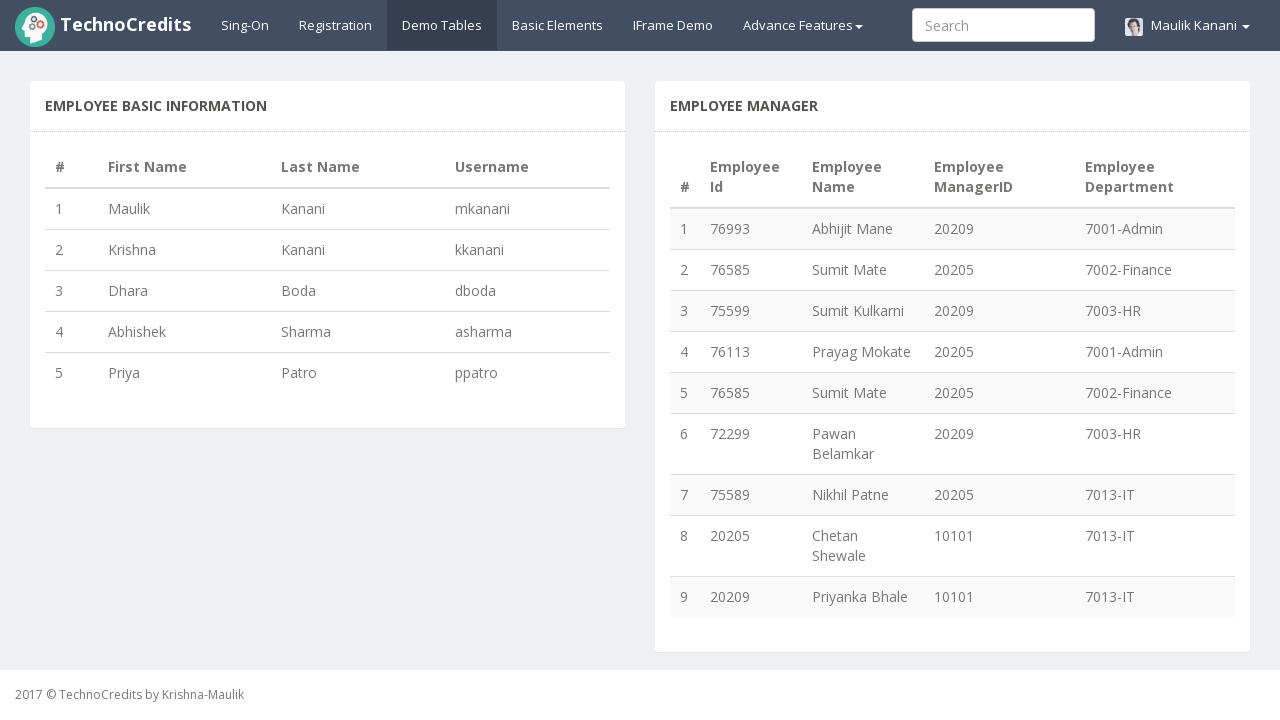

Completed extraction of all employee names. Total unique employees: 8
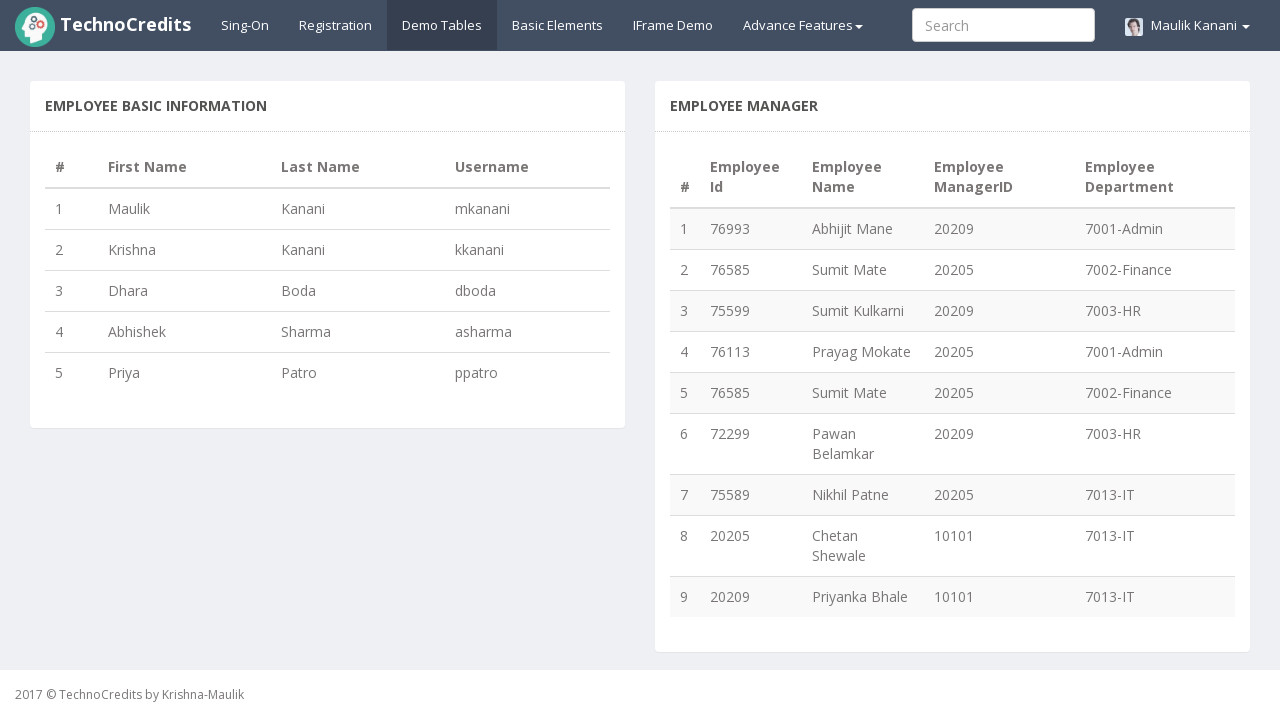

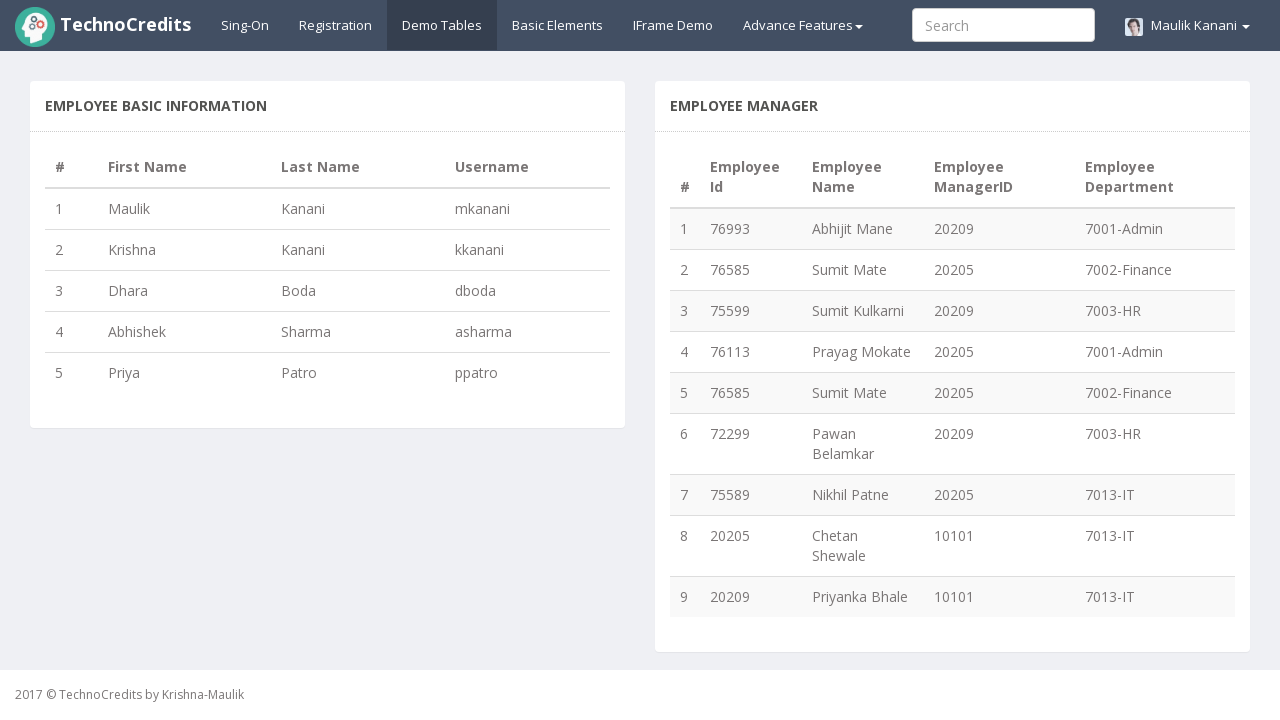